Tests table sorting functionality and searches for a specific item across paginated results, retrieving its price when found

Starting URL: https://rahulshettyacademy.com/seleniumPractise/#/offers

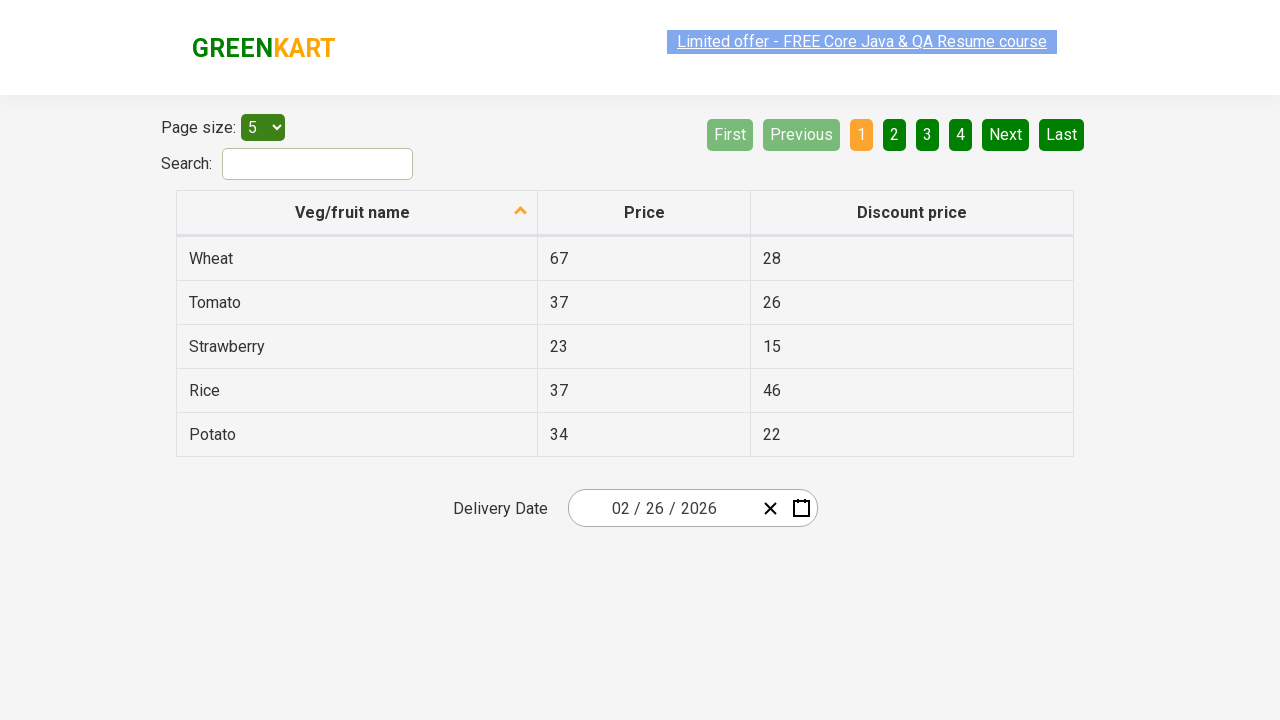

Clicked Veg/fruit column header to sort table at (357, 213) on table[class='table table-bordered'] thead tr th[aria-label*='Veg/fruit']
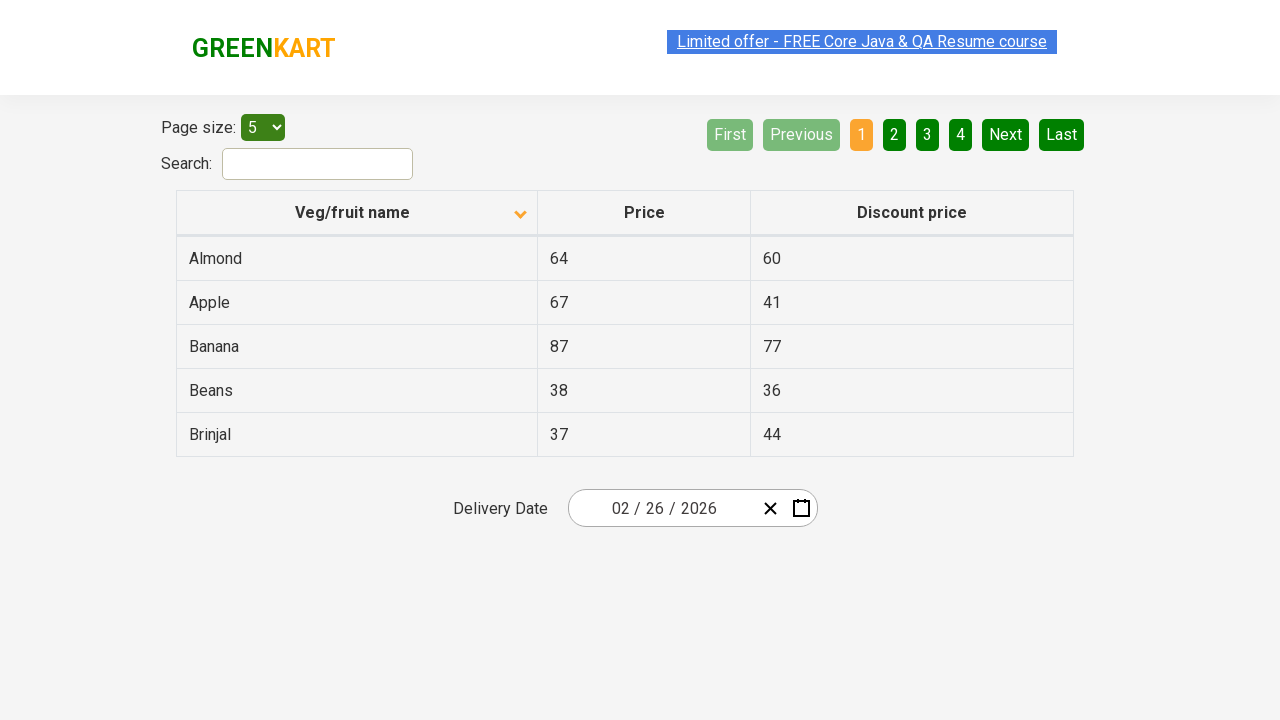

Retrieved all text contents from first column
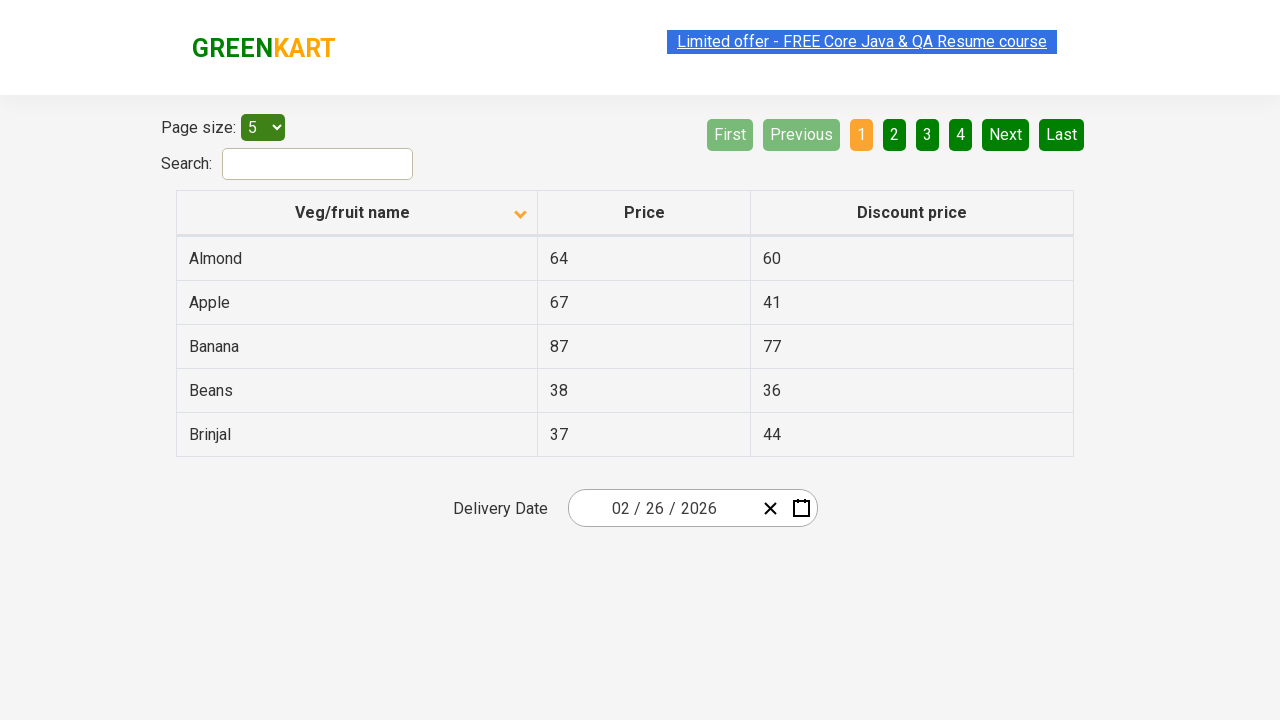

Created sorted copy of first column elements
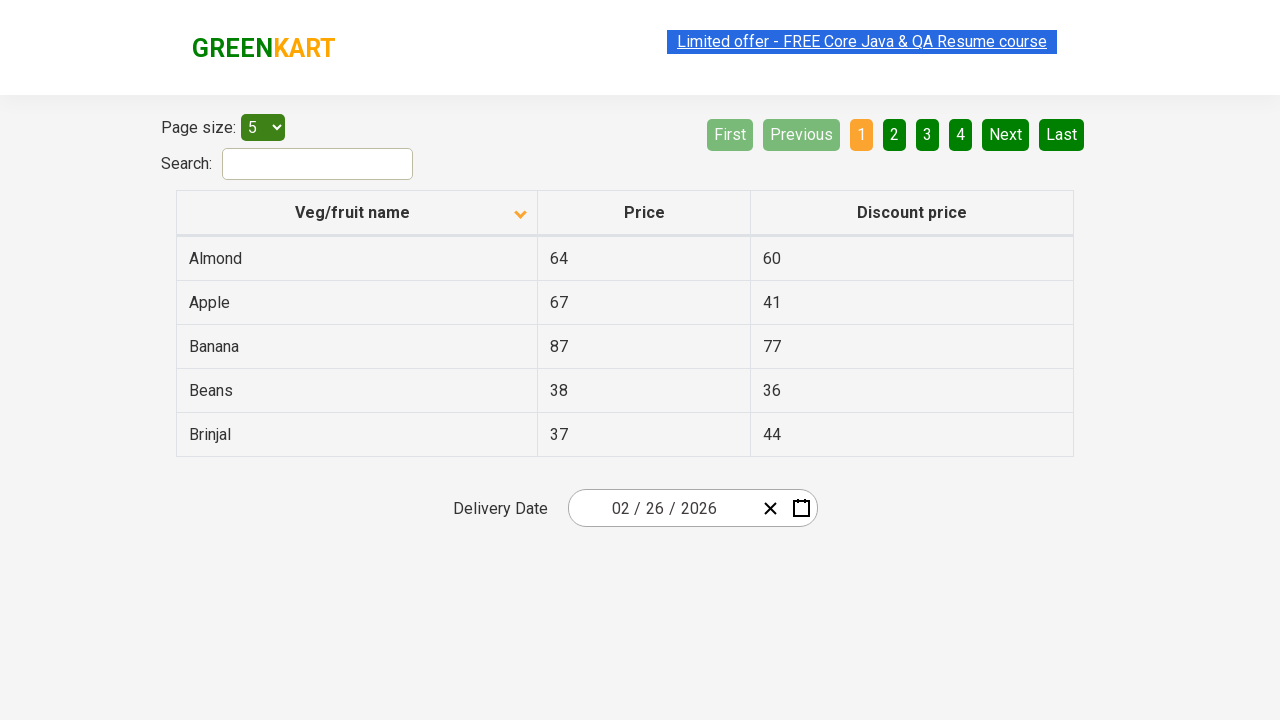

Verified table is sorted correctly
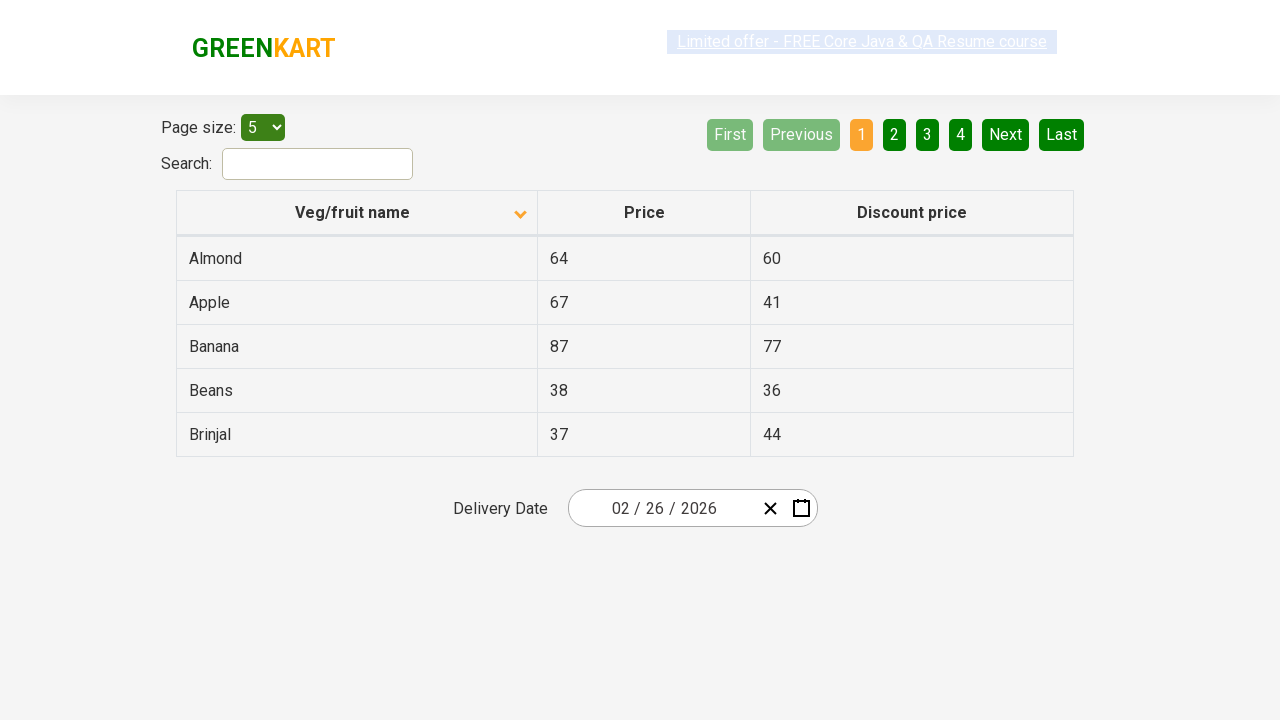

Retrieved all rows from first column
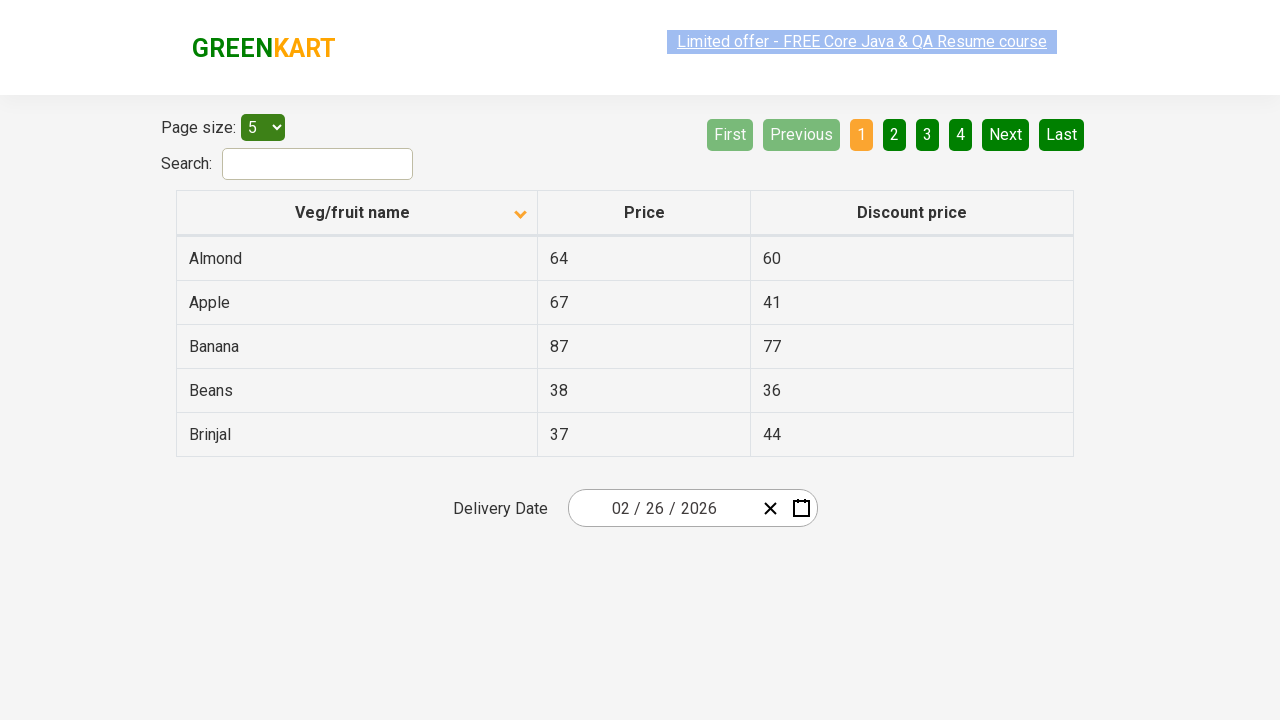

Checked for Next page button
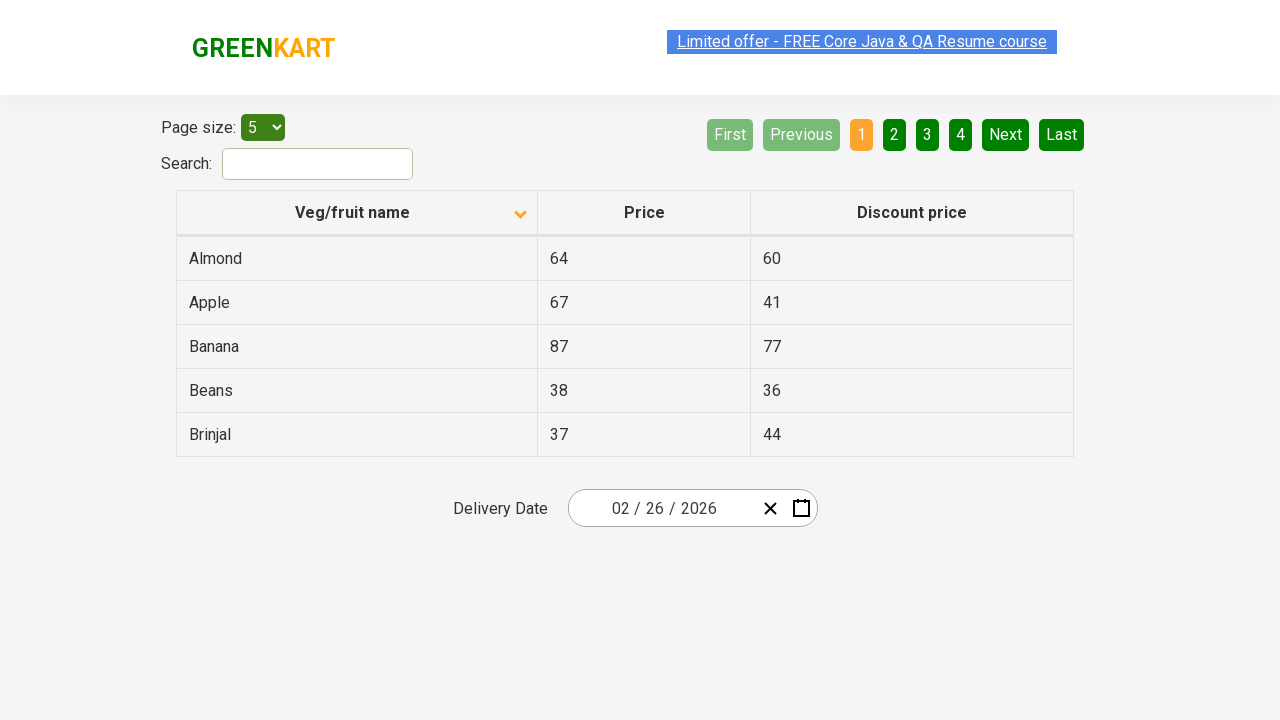

Clicked Next button to navigate to next page at (1006, 134) on [aria-label='Next']
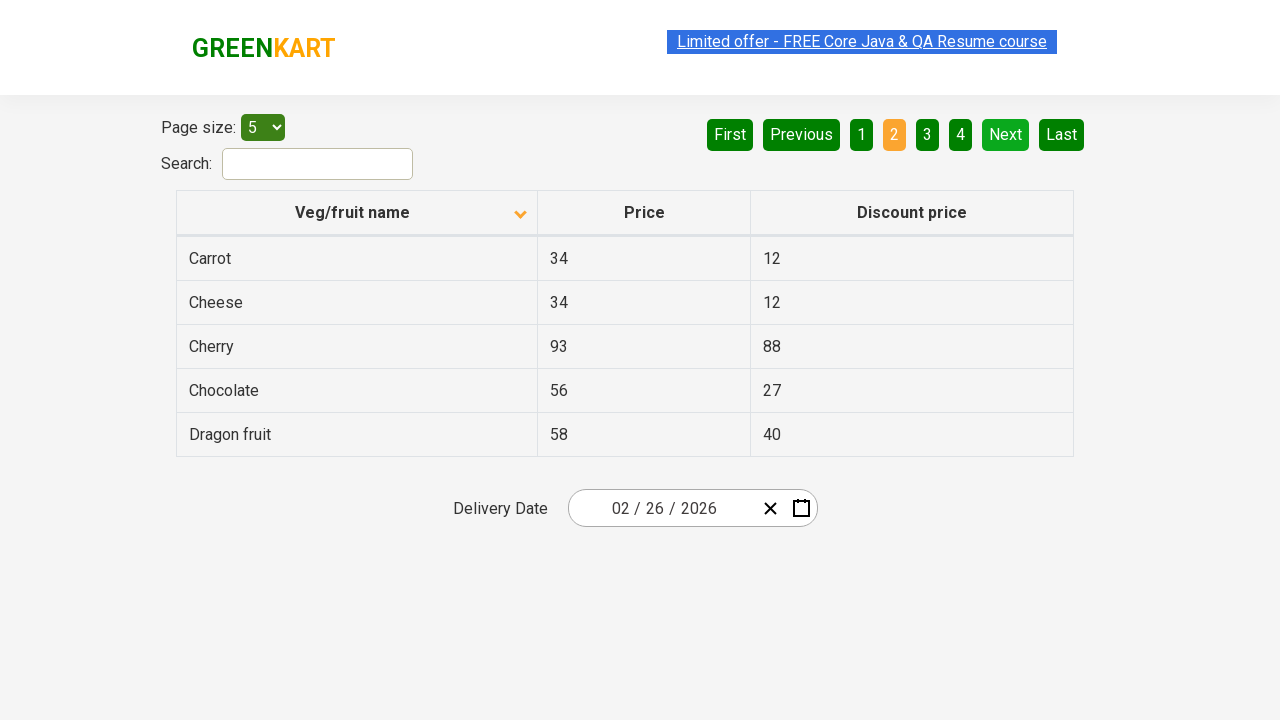

Waited for table to update on new page
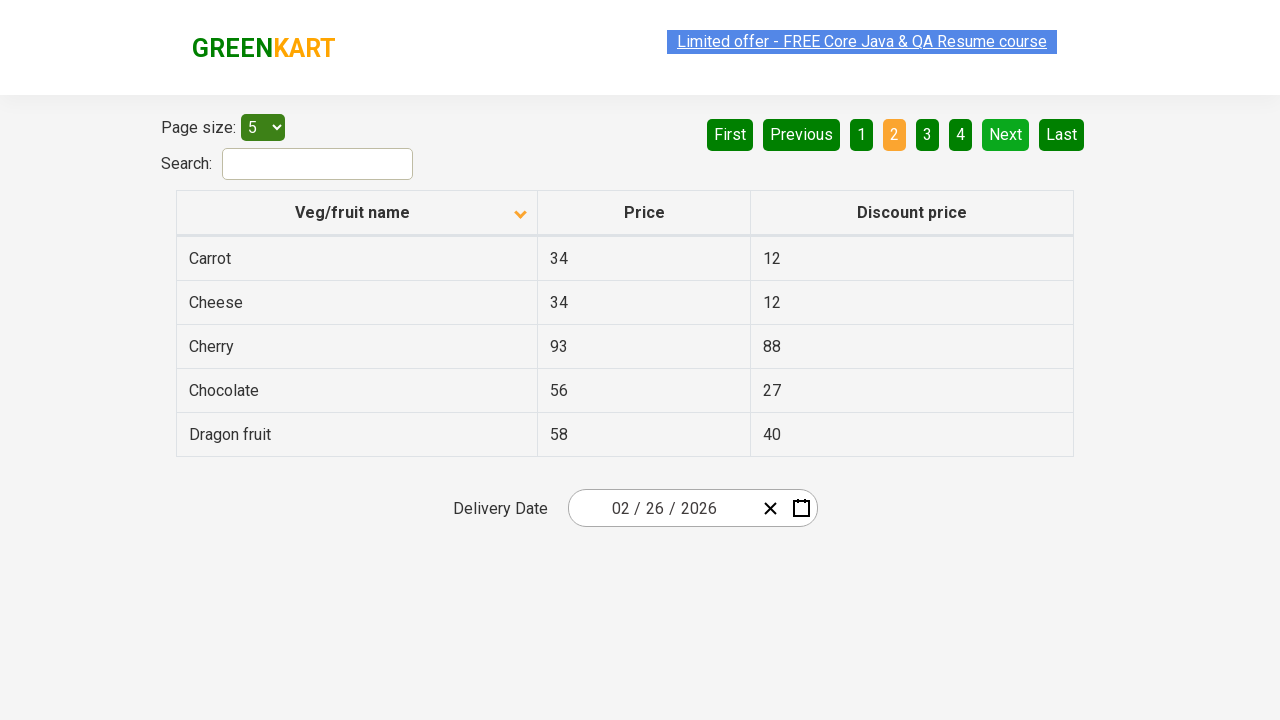

Retrieved all rows from first column
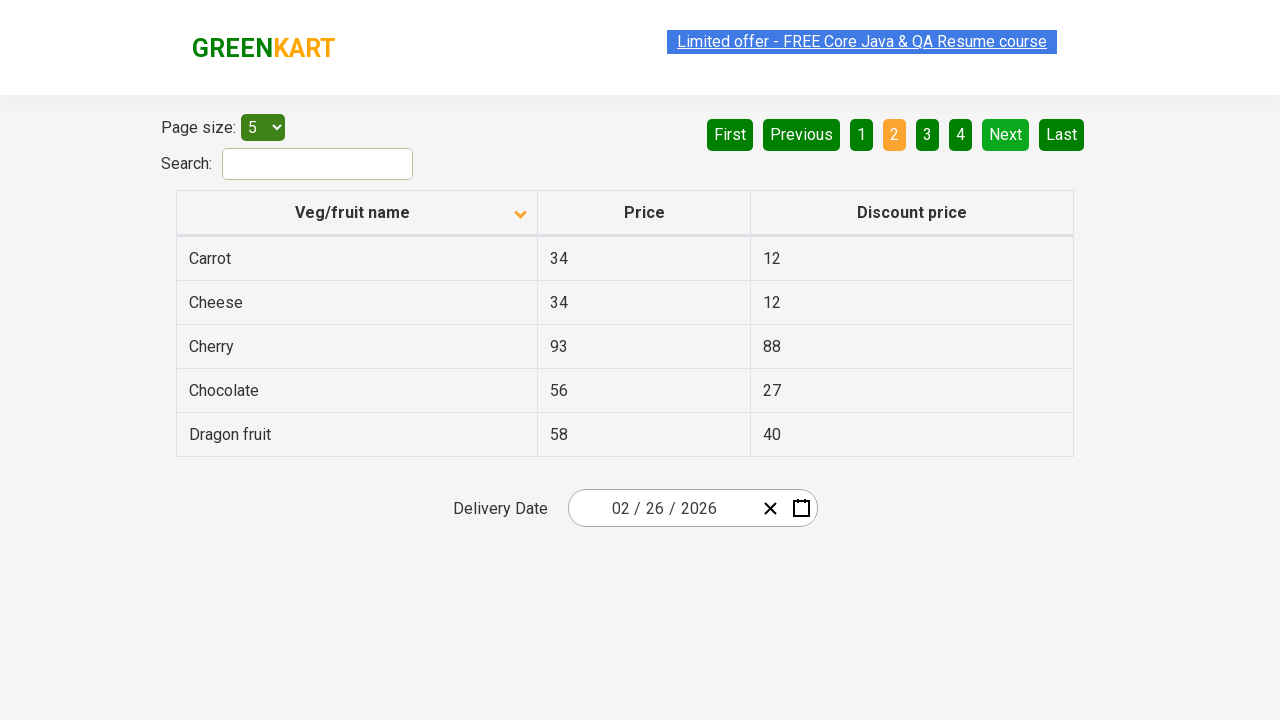

Found Cheese item with price: 34
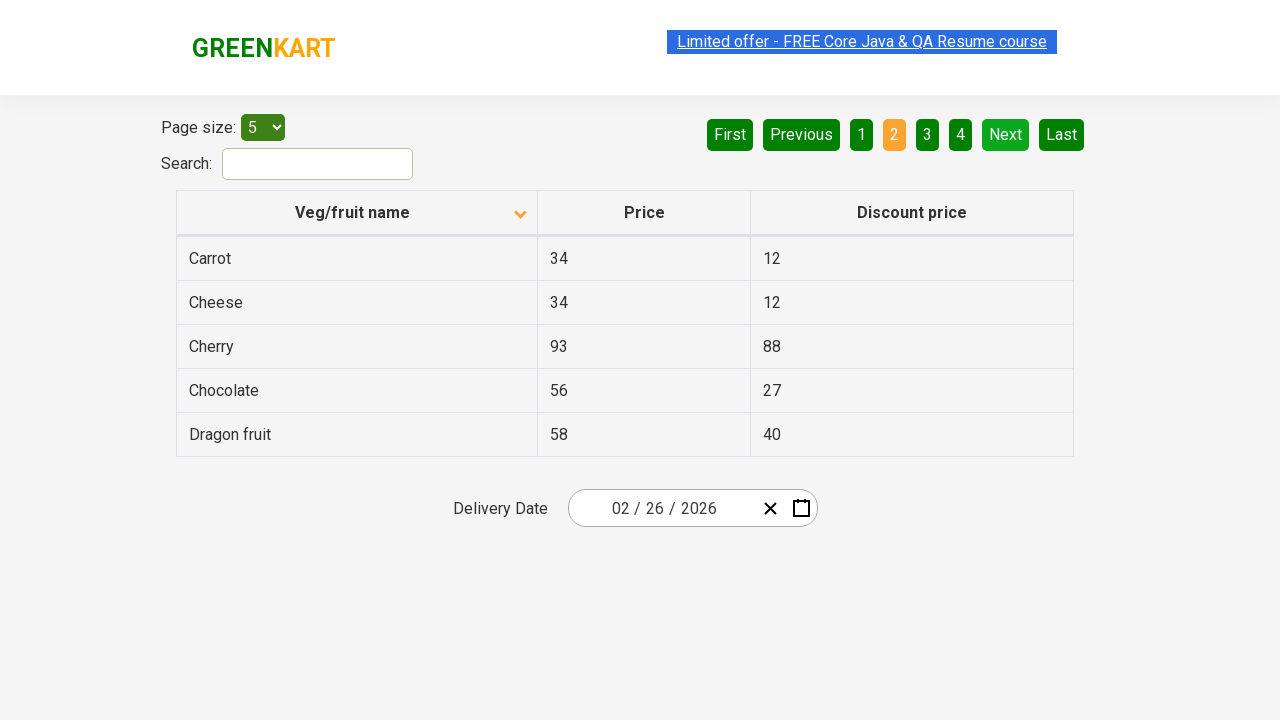

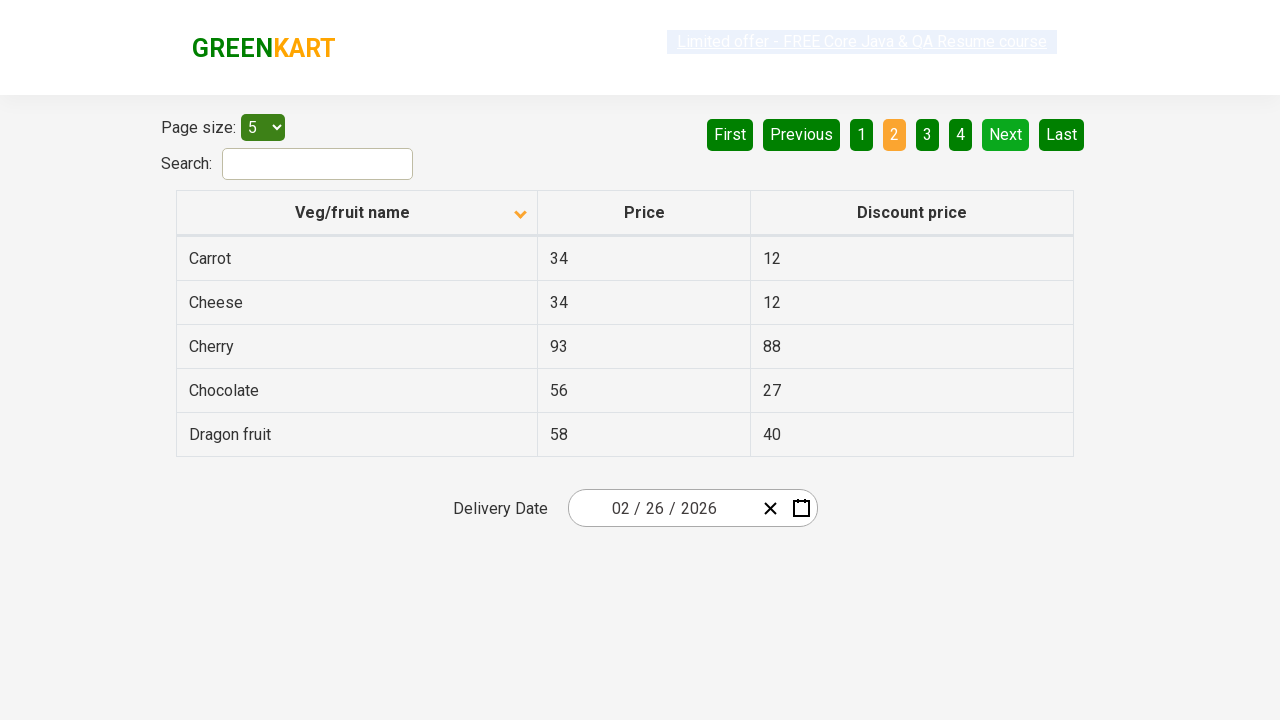